Tests opening a new tab by clicking a button and verifying the new tab opens

Starting URL: https://demoqa.com/browser-windows

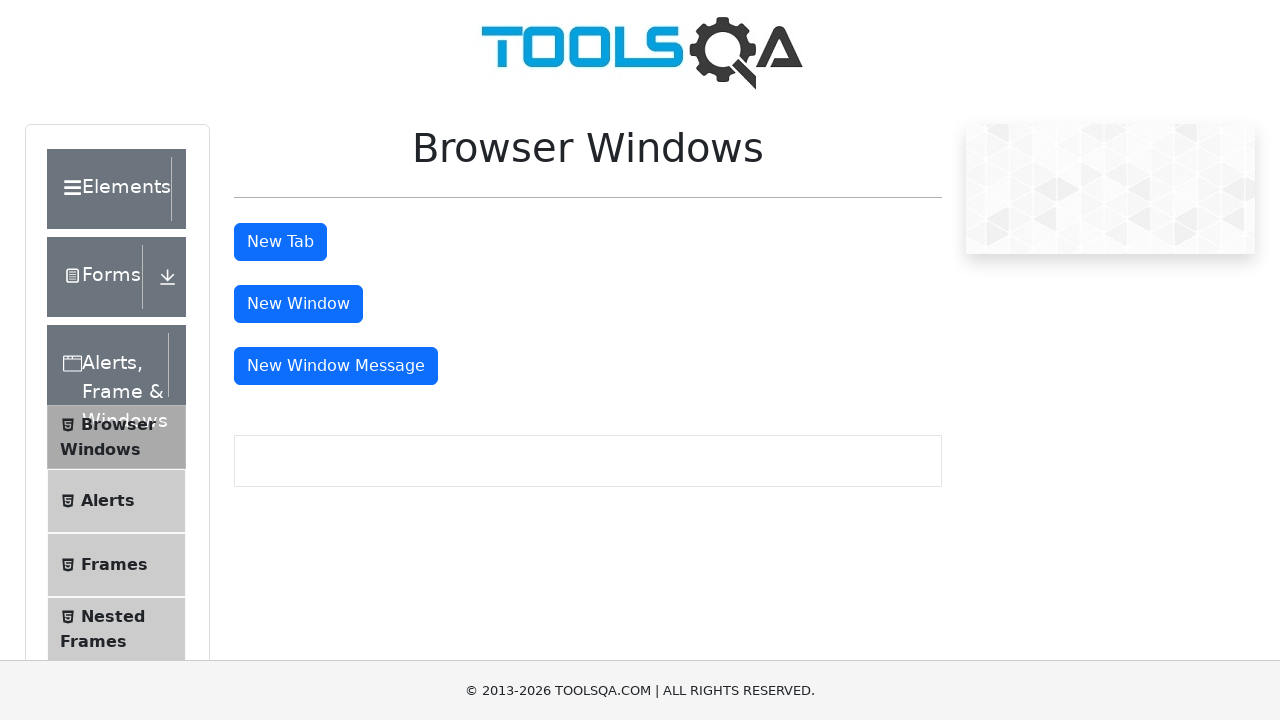

Clicked 'New Tab' button and new tab opened at (280, 242) on #tabButton
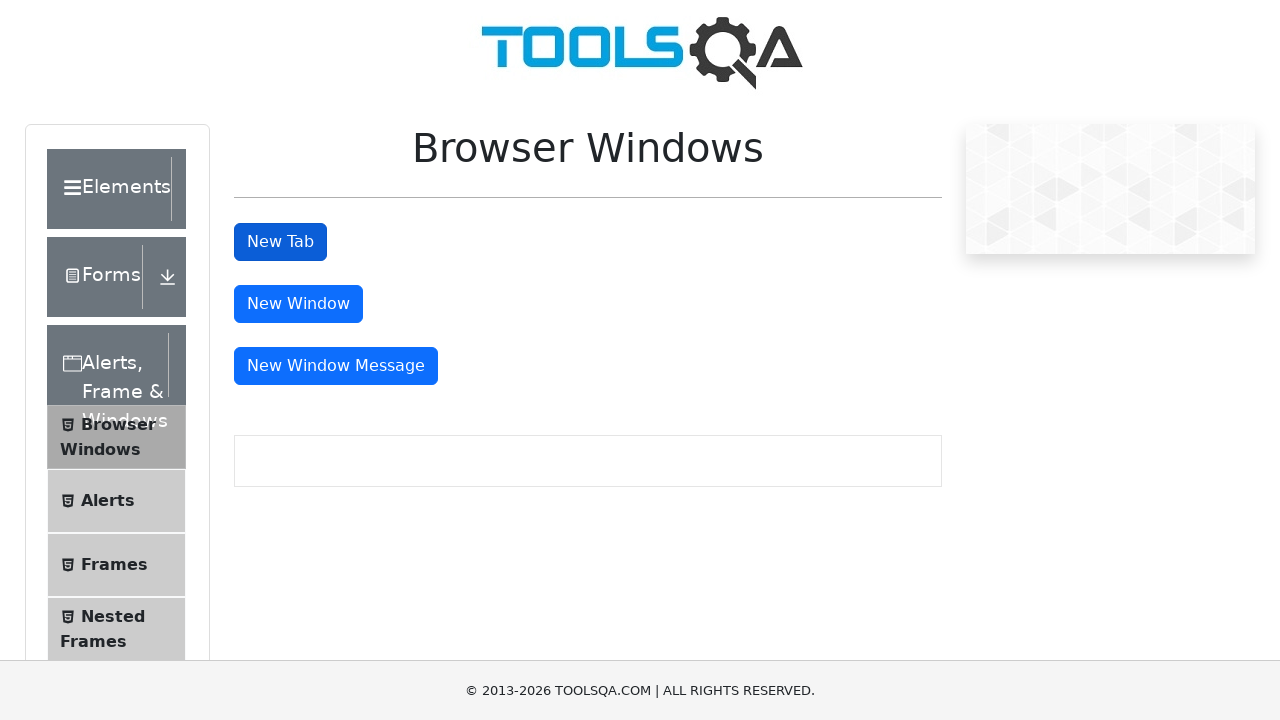

Captured the new tab page object
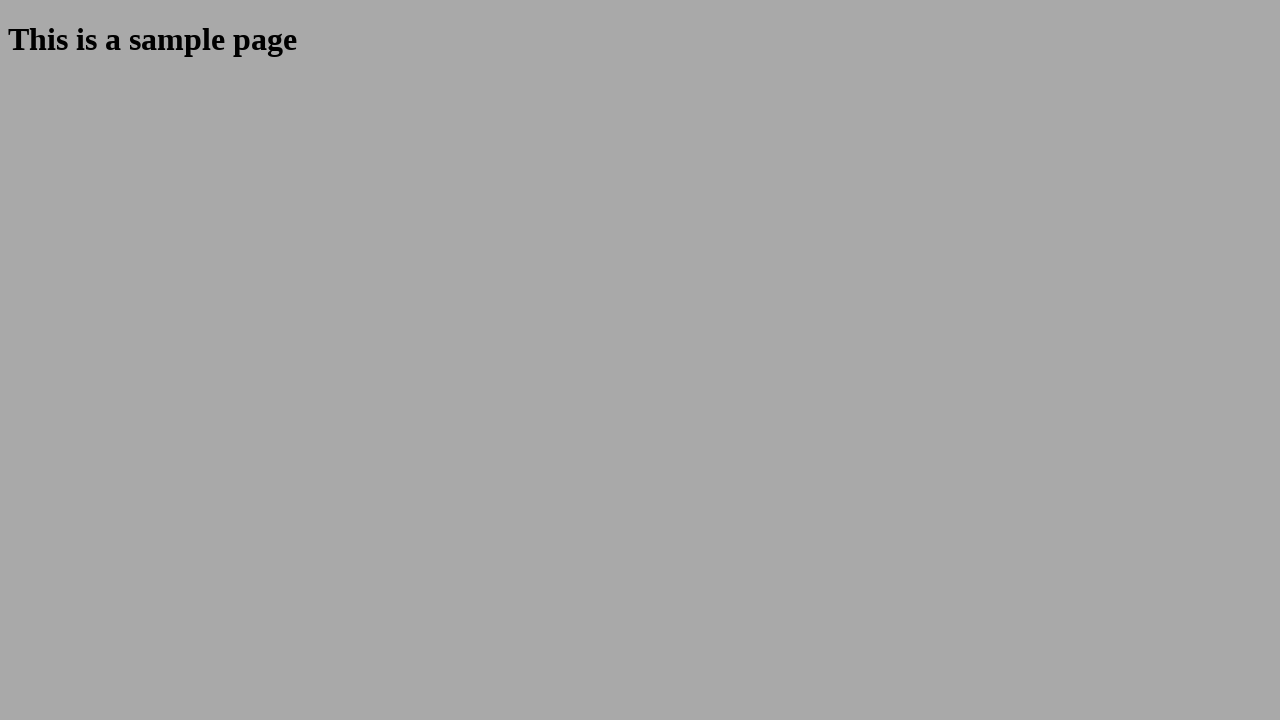

New tab finished loading
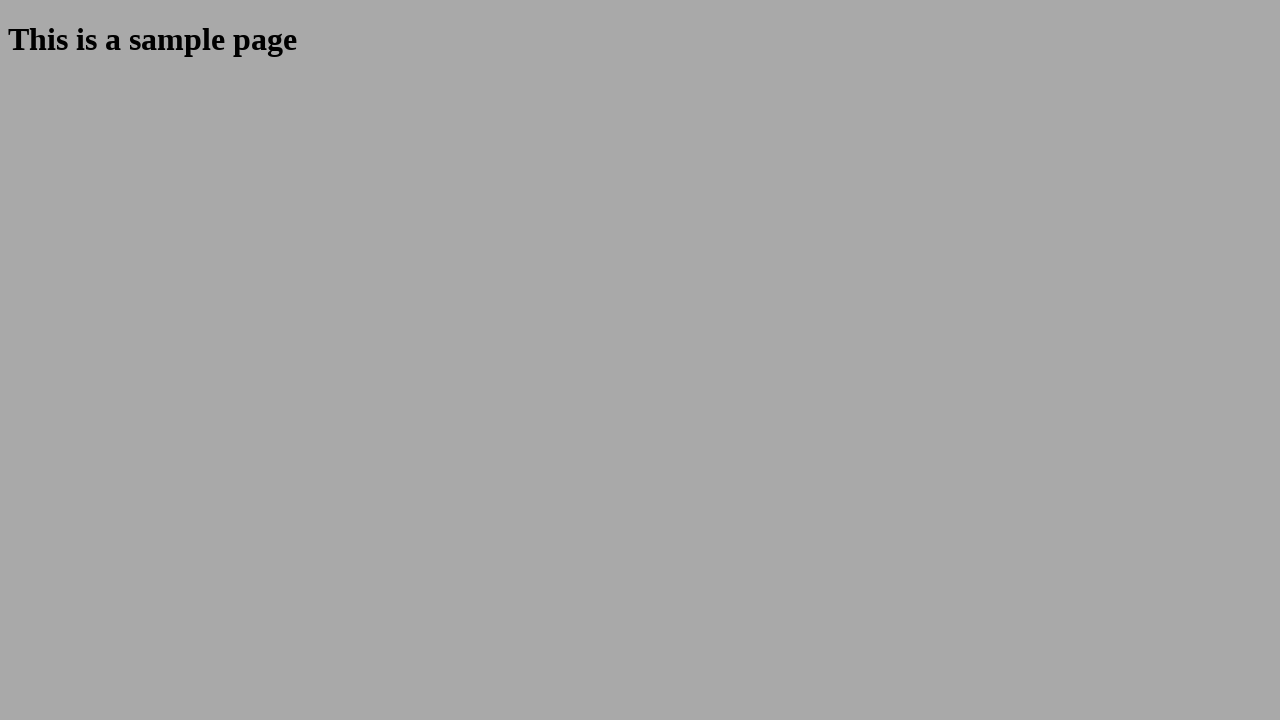

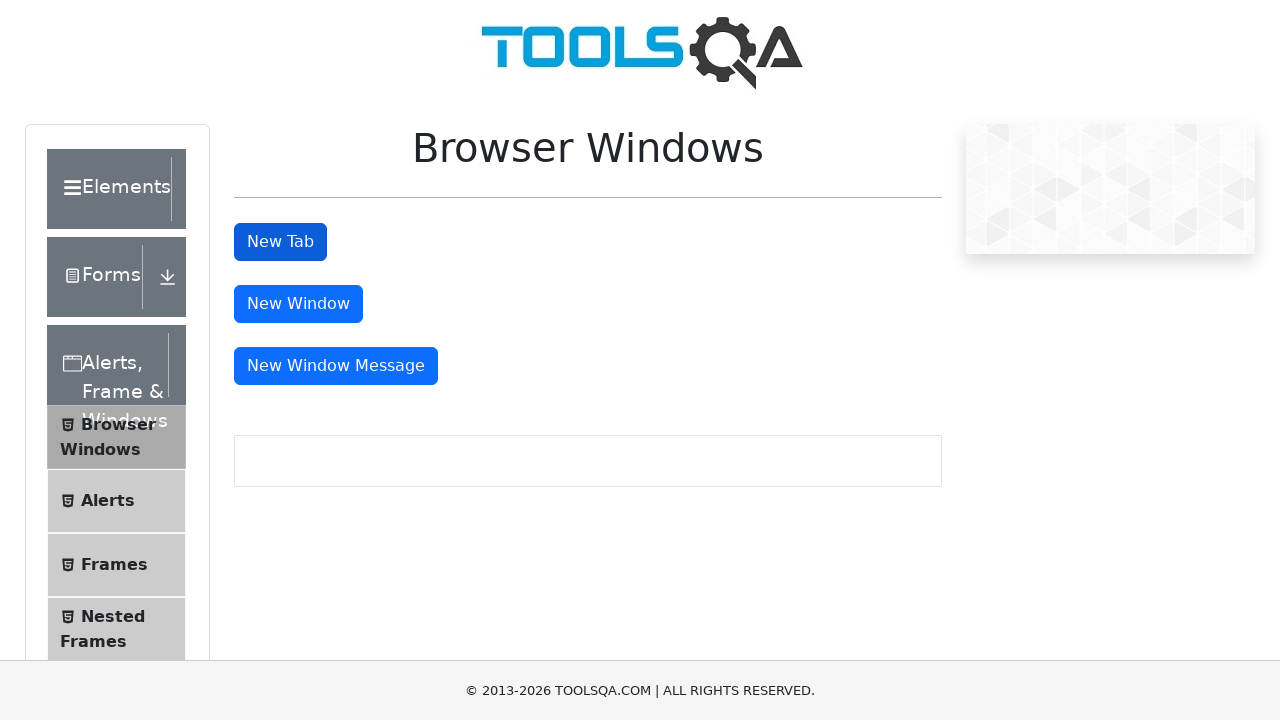